Navigates to a practice form page, clicks on a home link to navigate to the main tutorialspoint site

Starting URL: https://www.tutorialspoint.com/selenium/practice/selenium_automation_practice.php

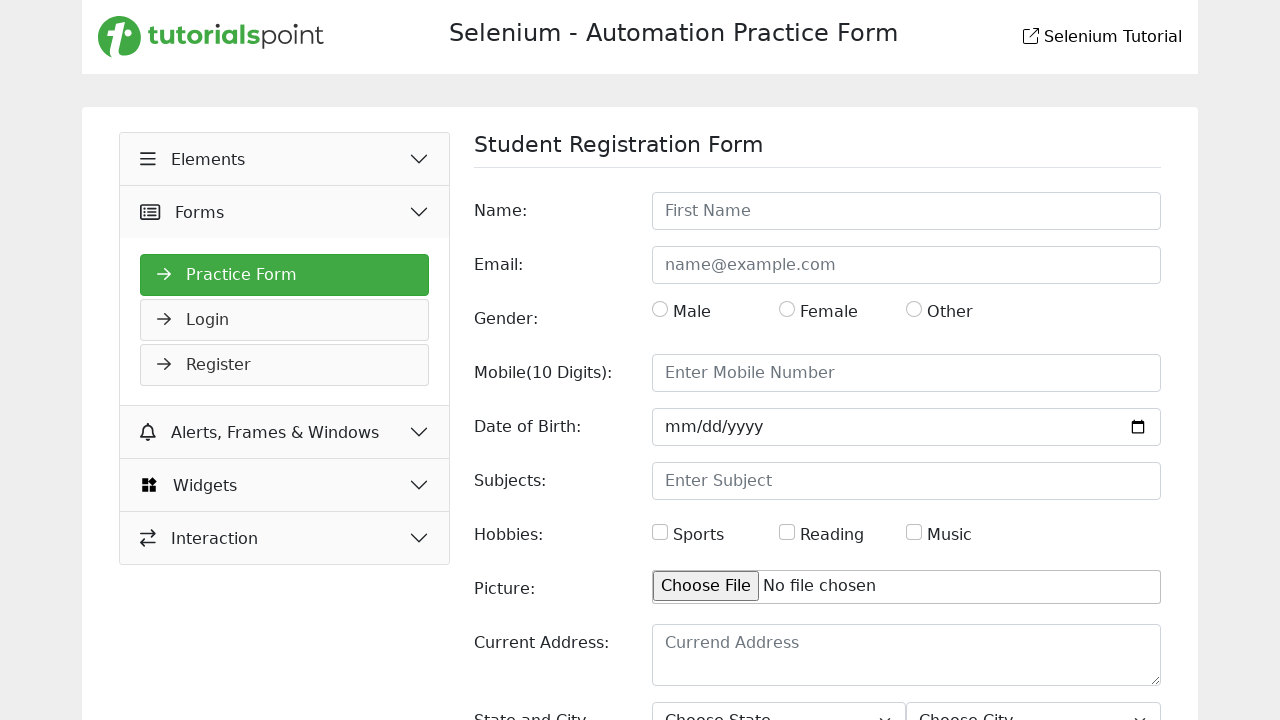

Clicked home link to navigate to tutorialspoint main page at (211, 37) on a[href='https://www.tutorialspoint.com']
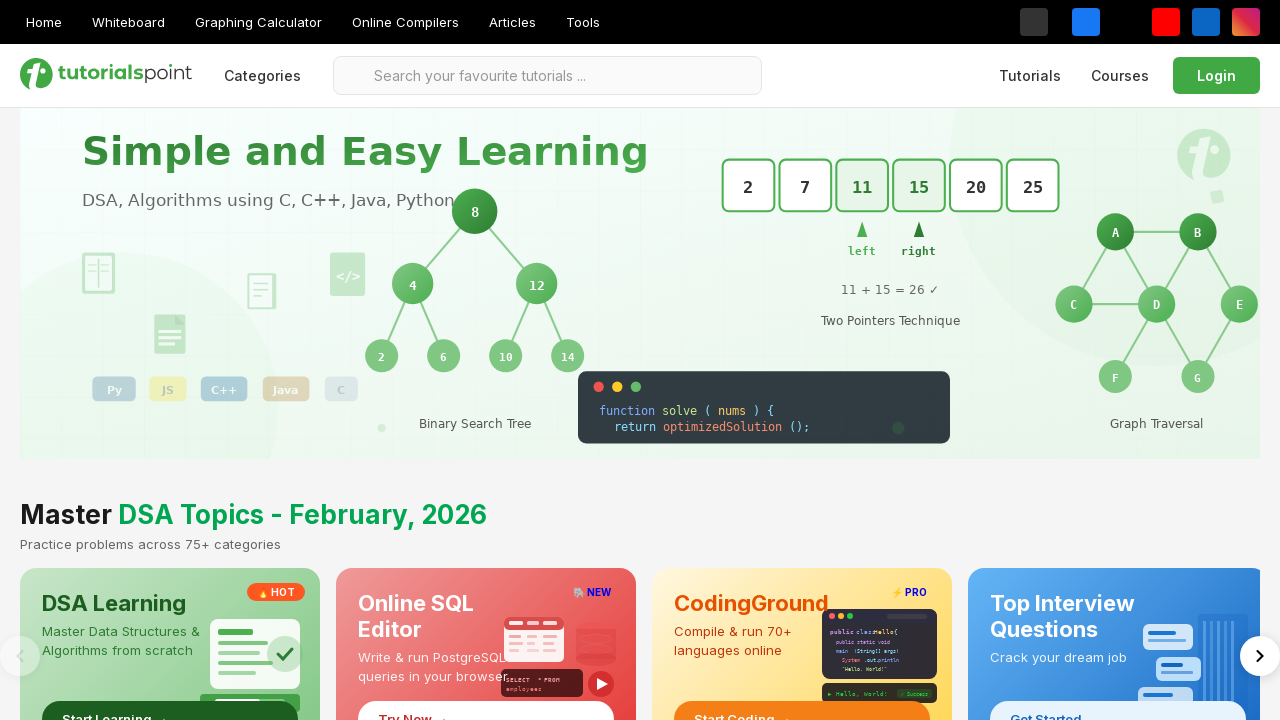

Navigation to tutorialspoint main page completed
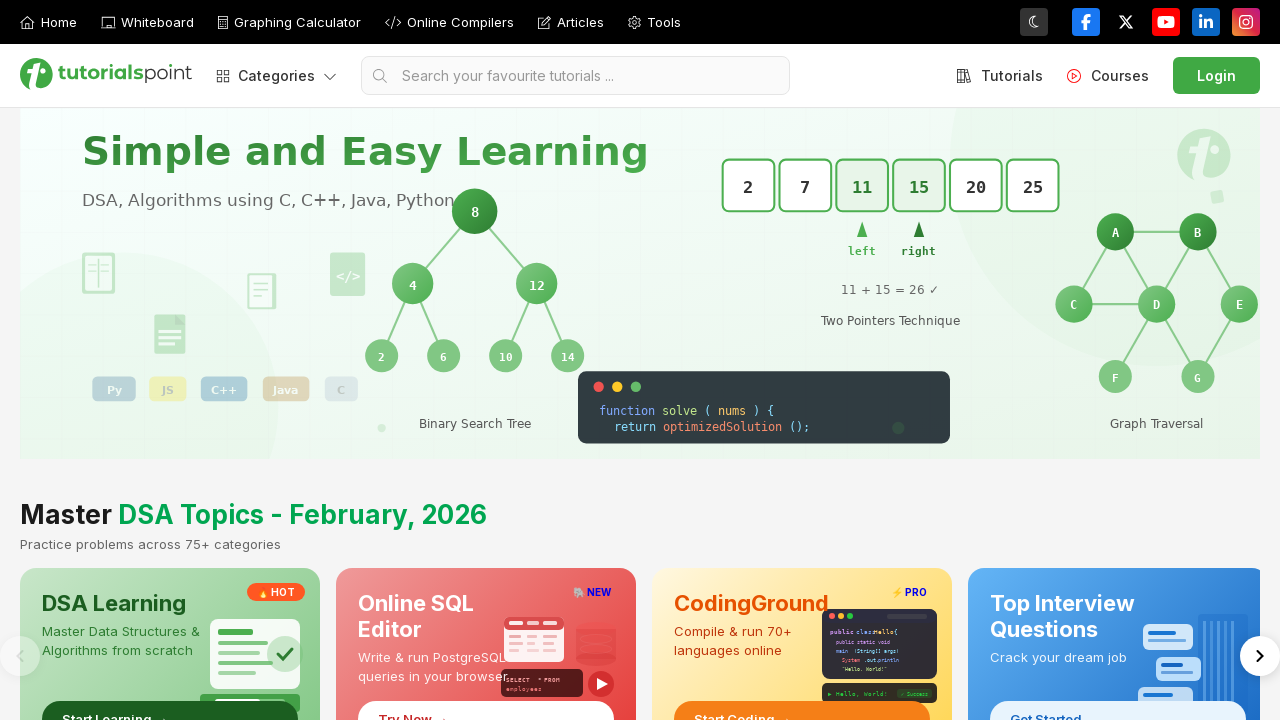

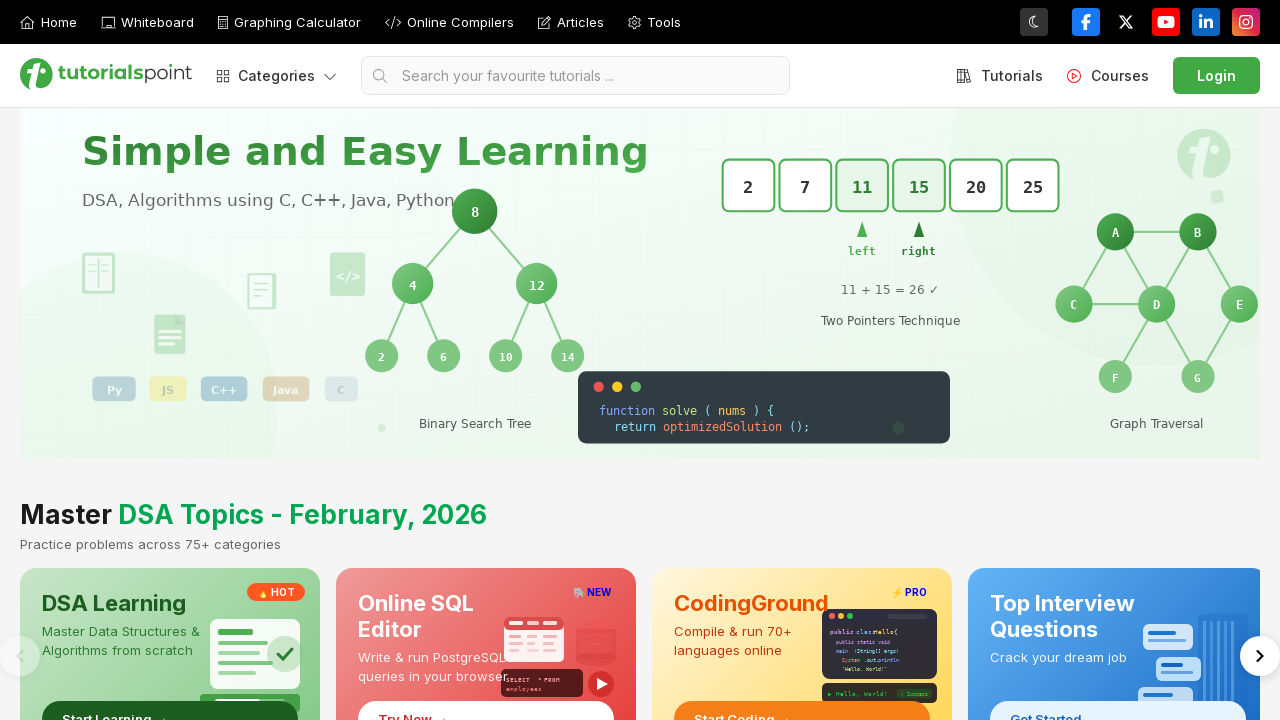